Tests finding a link by its calculated text value, clicking it to navigate to a form, then filling out personal information fields (first name, last name, city, country) and submitting the form.

Starting URL: http://suninjuly.github.io/find_link_text

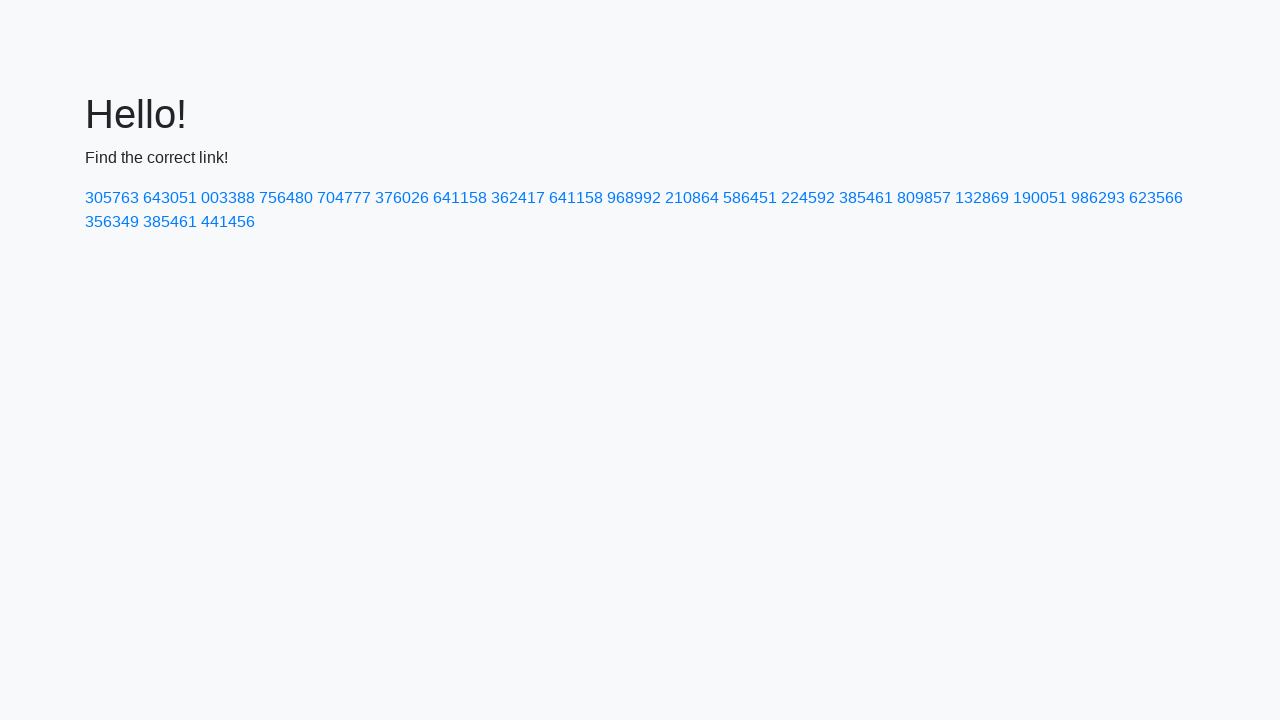

Clicked link with calculated text value (224592) at (808, 198) on text=224592
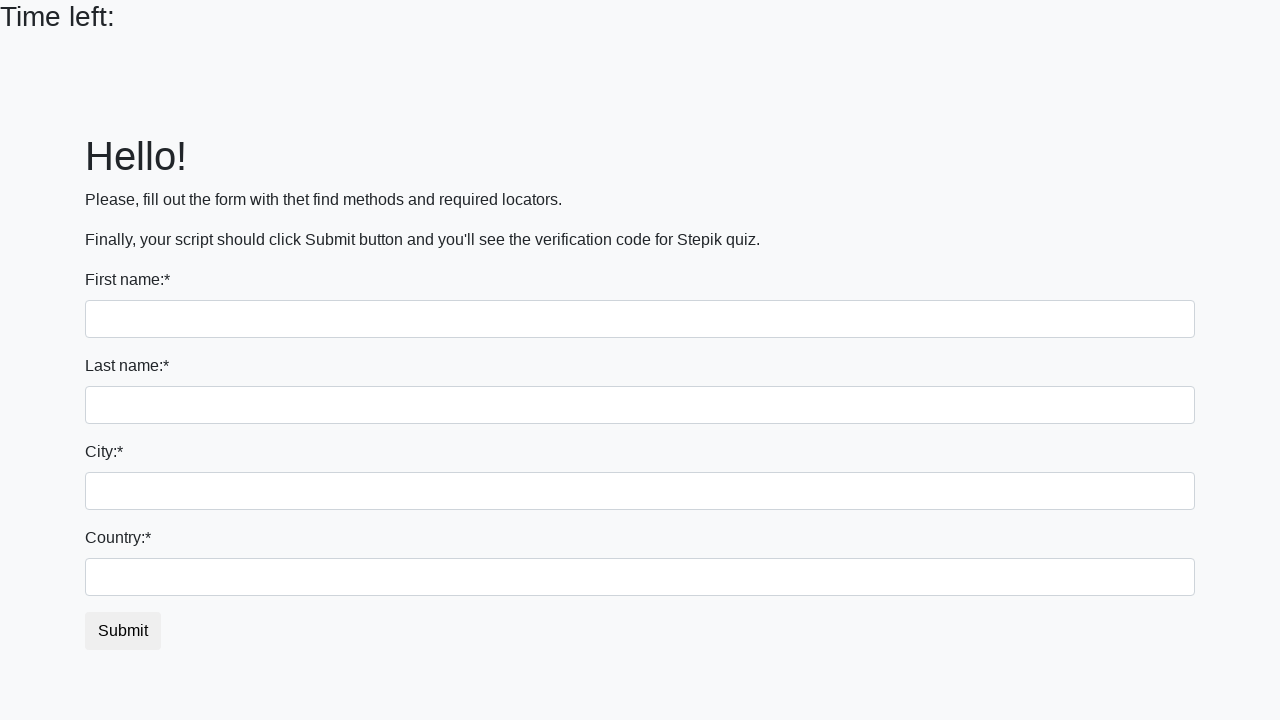

Filled first name field with 'Ivan' on input
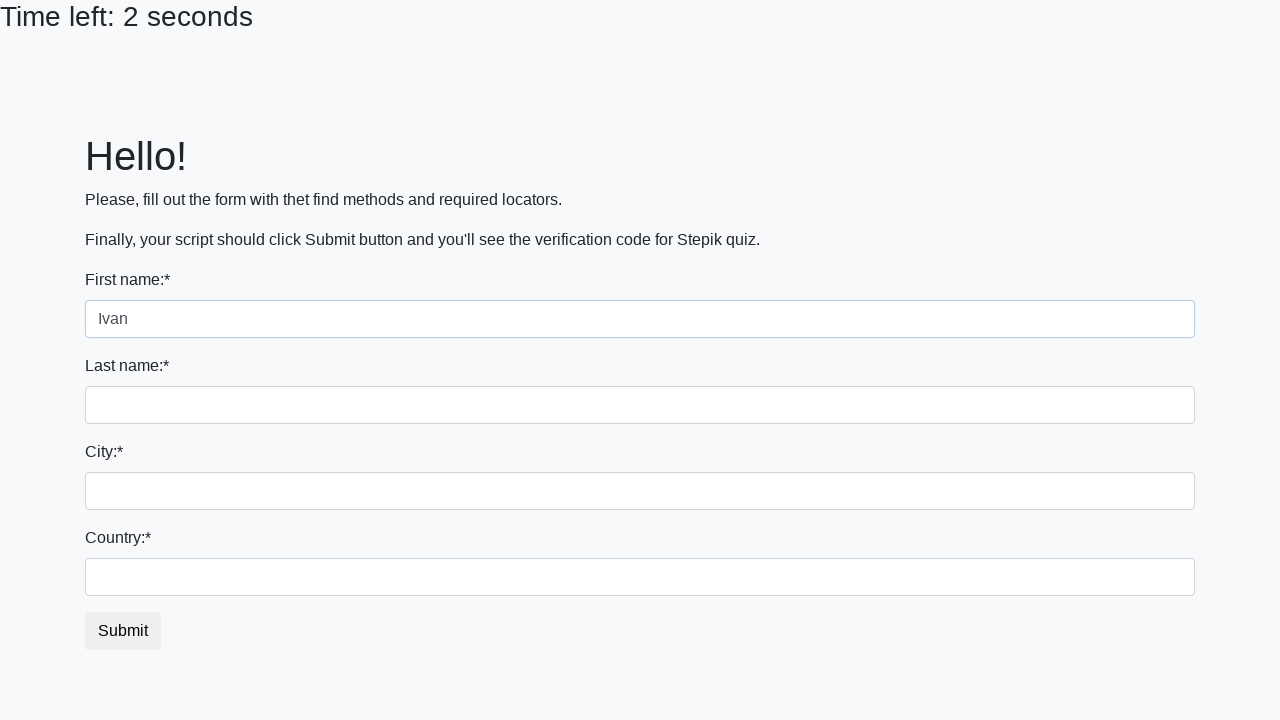

Filled last name field with 'Petrov' on input[name='last_name']
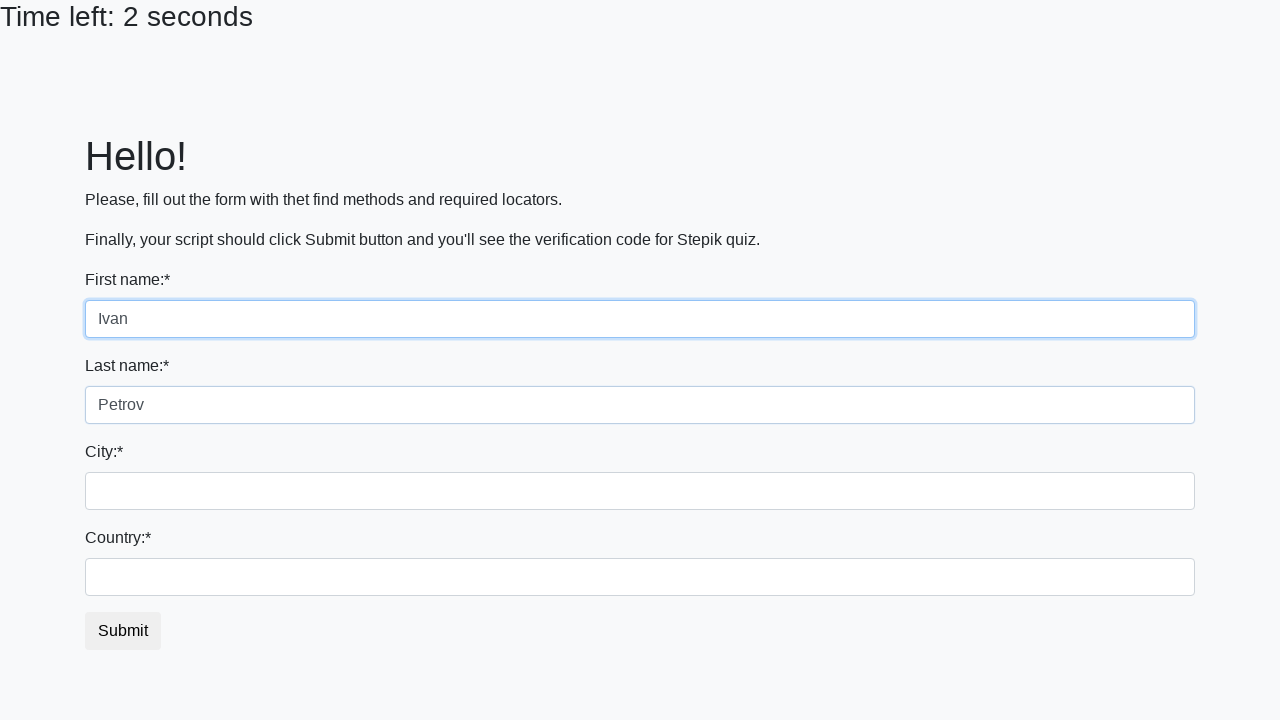

Filled city field with 'Smolensk' on .city
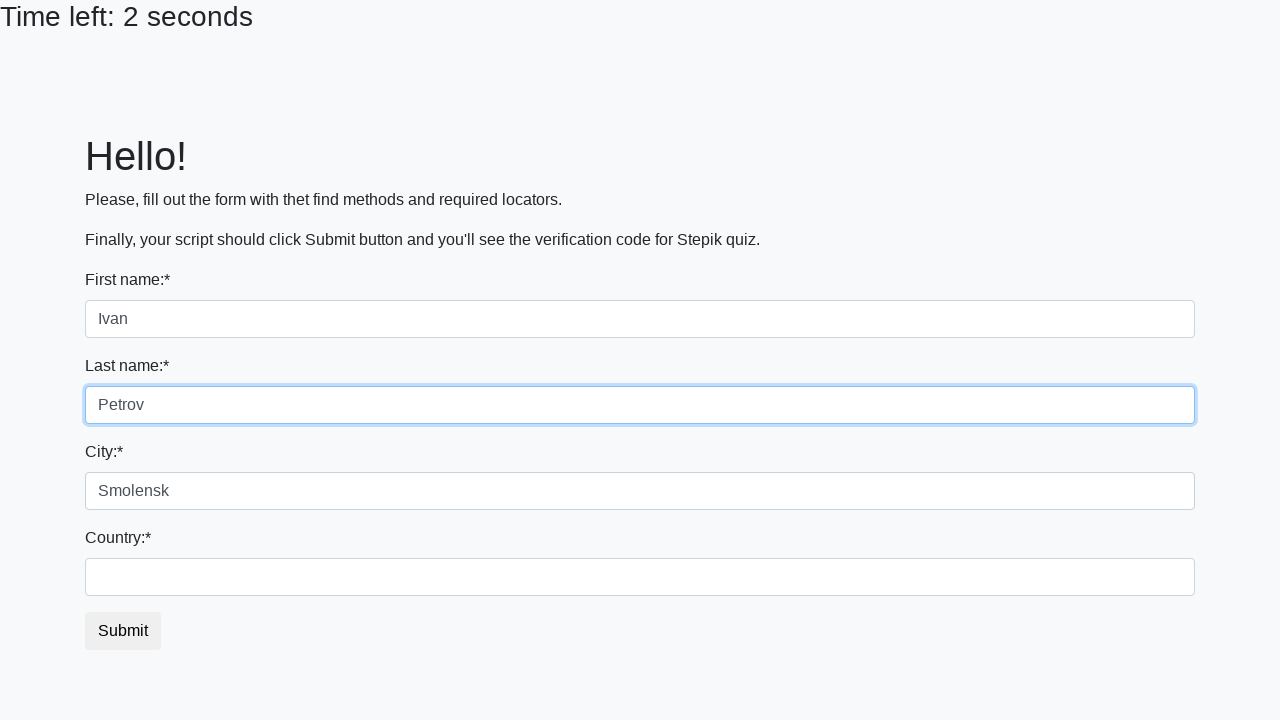

Filled country field with 'Russia' on #country
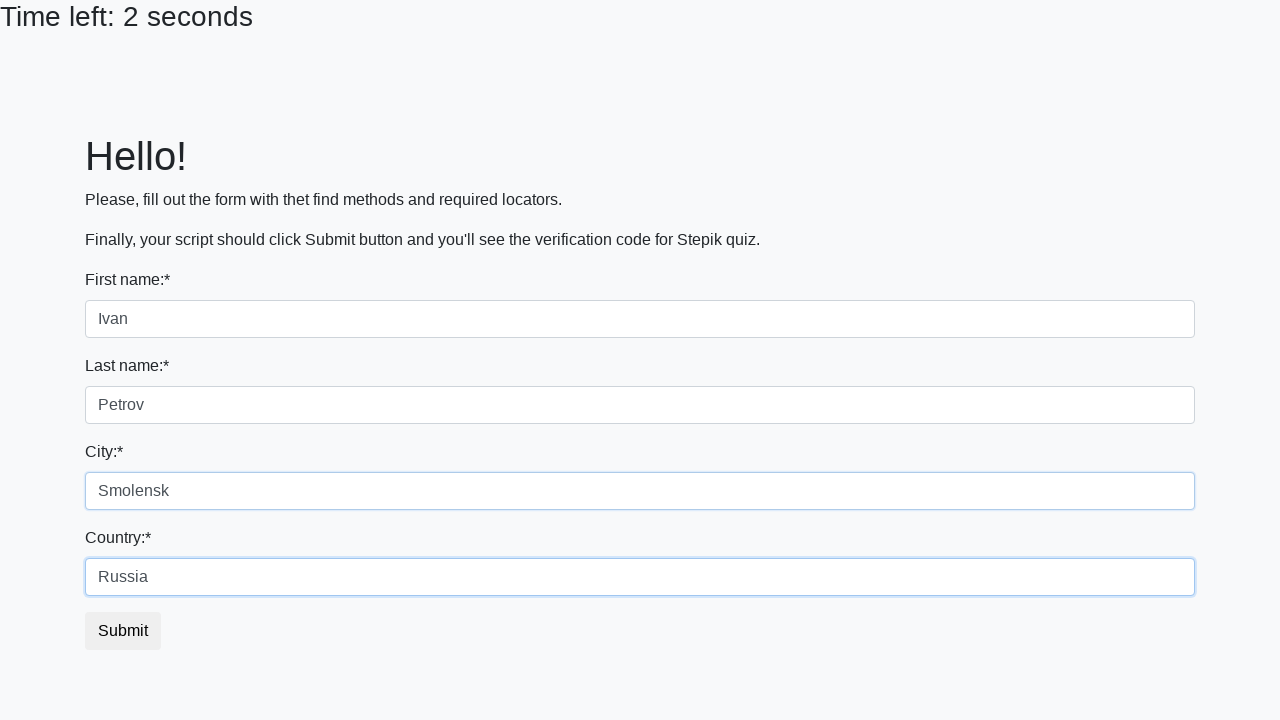

Clicked submit button to submit form at (123, 631) on button.btn
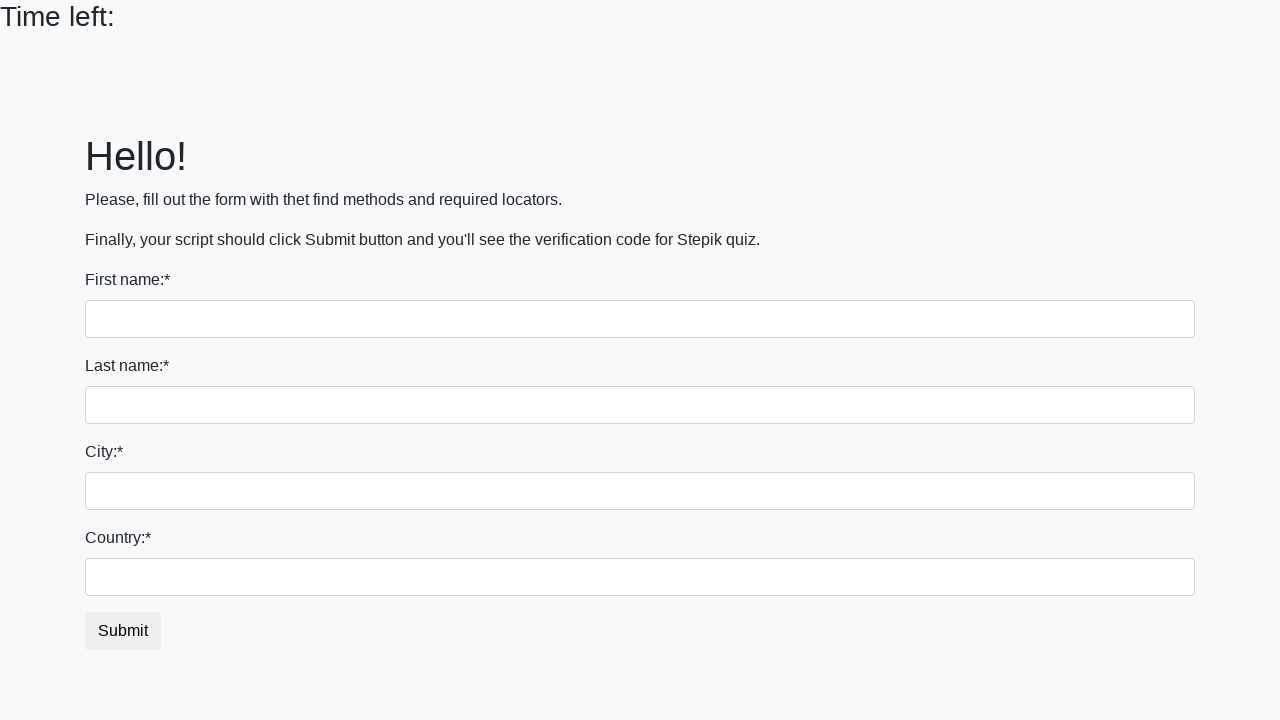

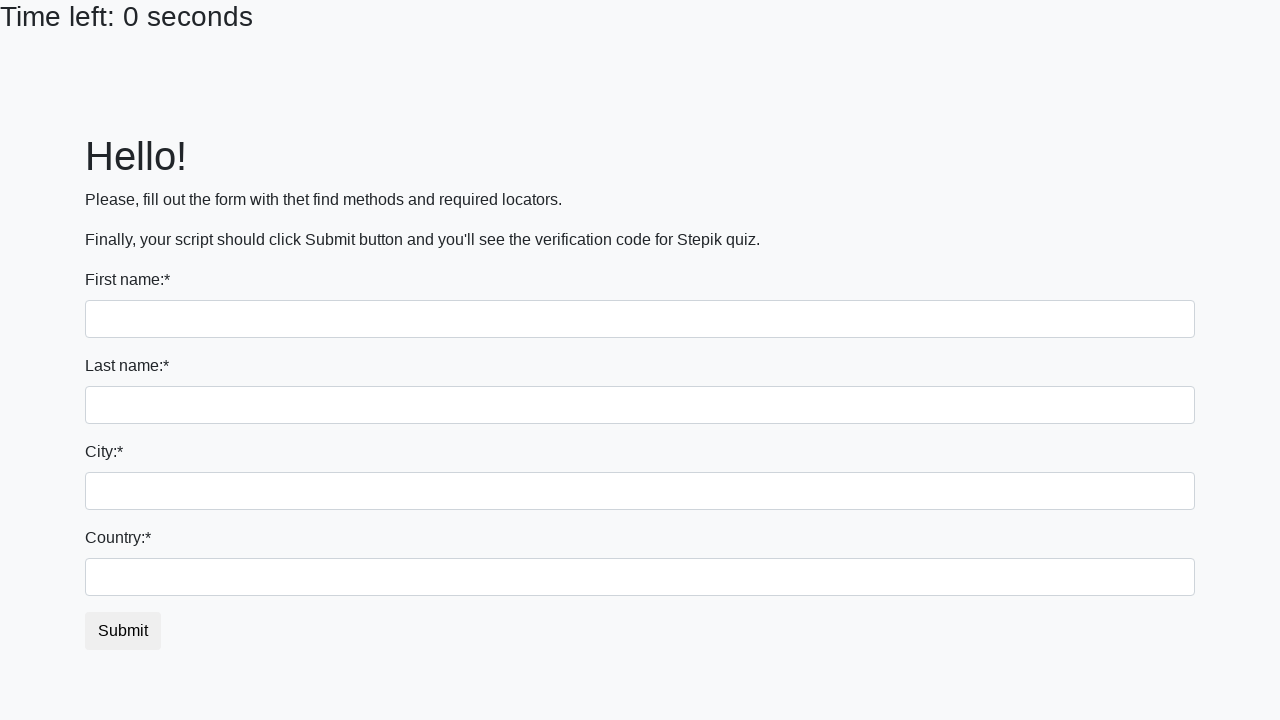